Tests that error messages are displayed when clicking convert button without filling required fields

Starting URL: https://omardev3.github.io/excurrencies/currency%20exchange.html

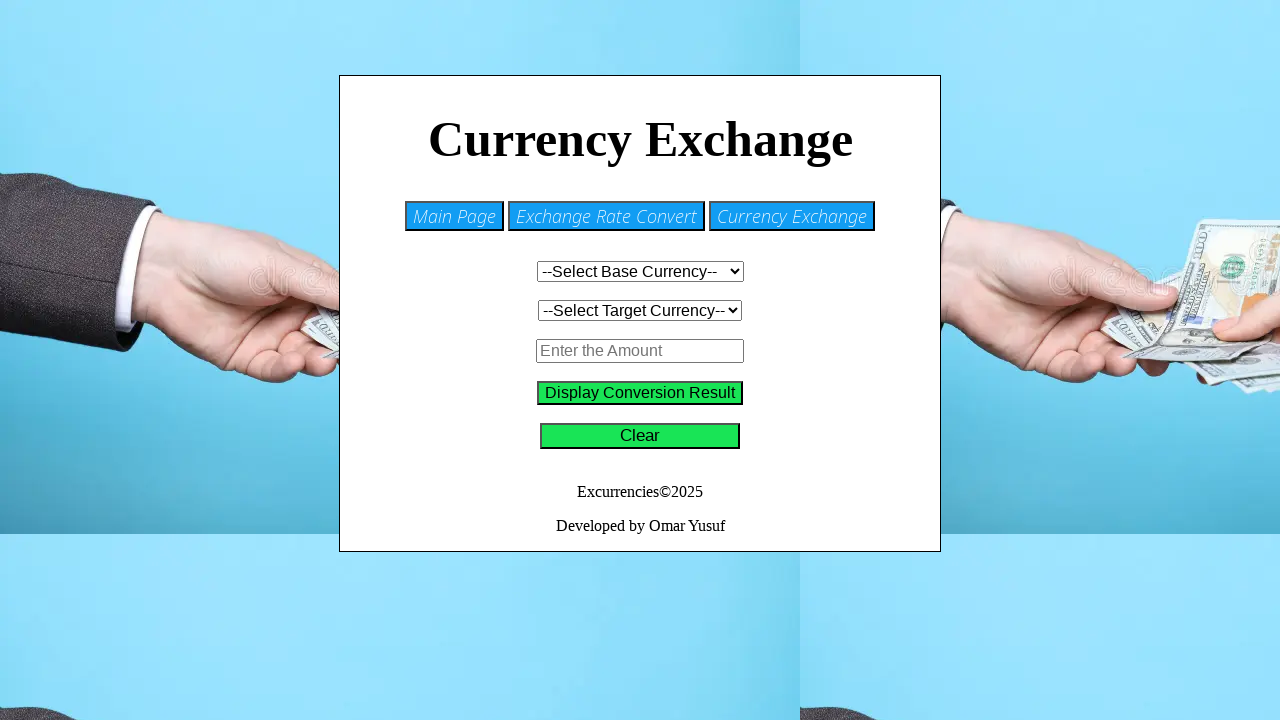

Clicked convert button without filling required fields at (640, 393) on #convert-button2
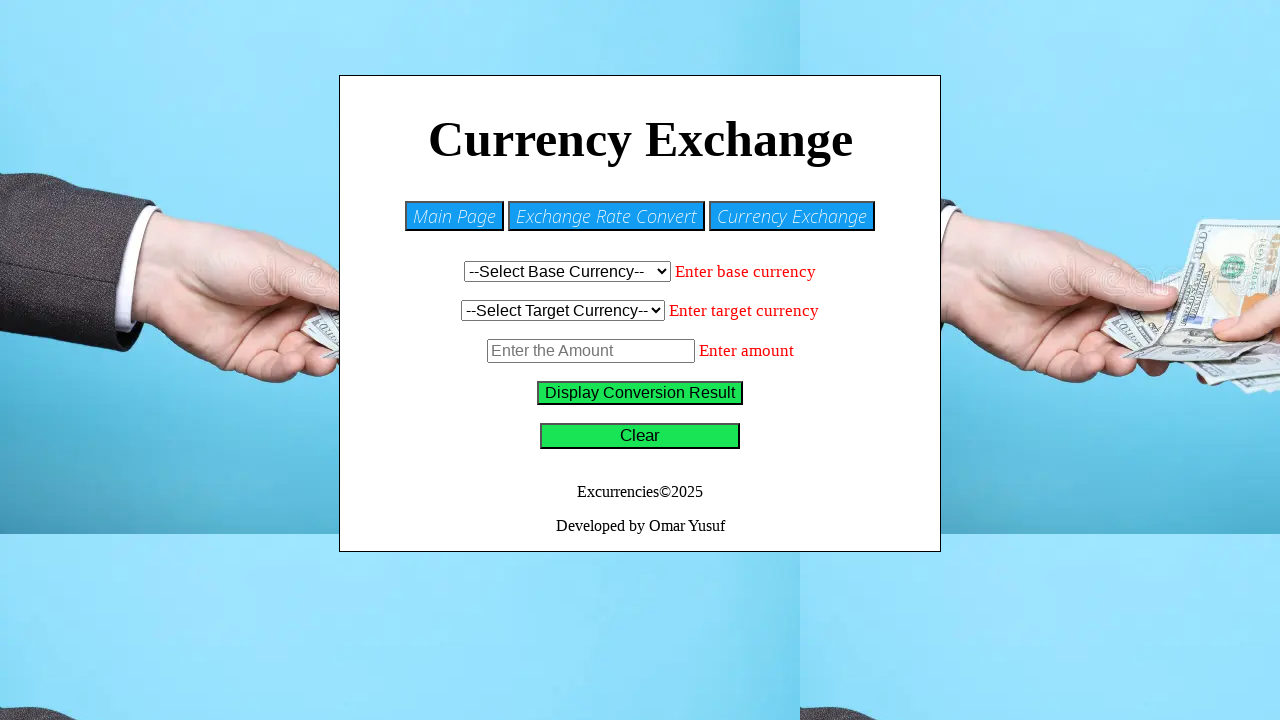

Base currency error message appeared
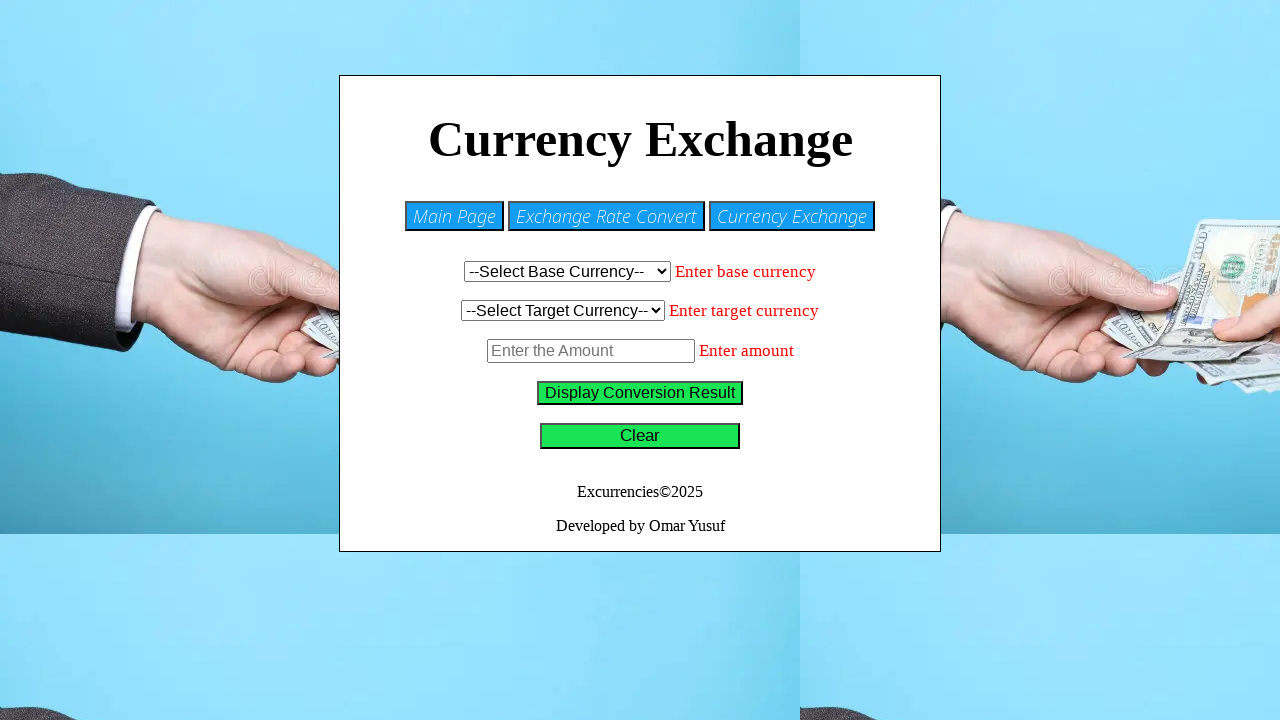

Target currency error message appeared
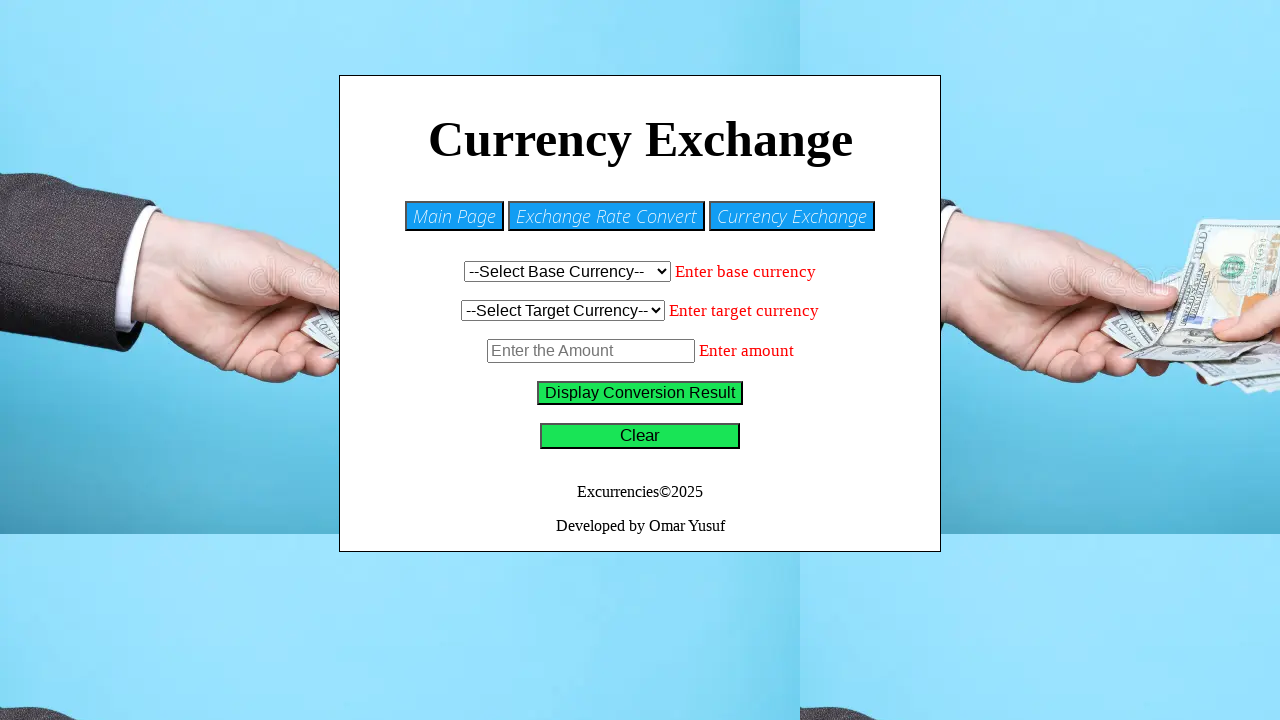

Amount error message appeared
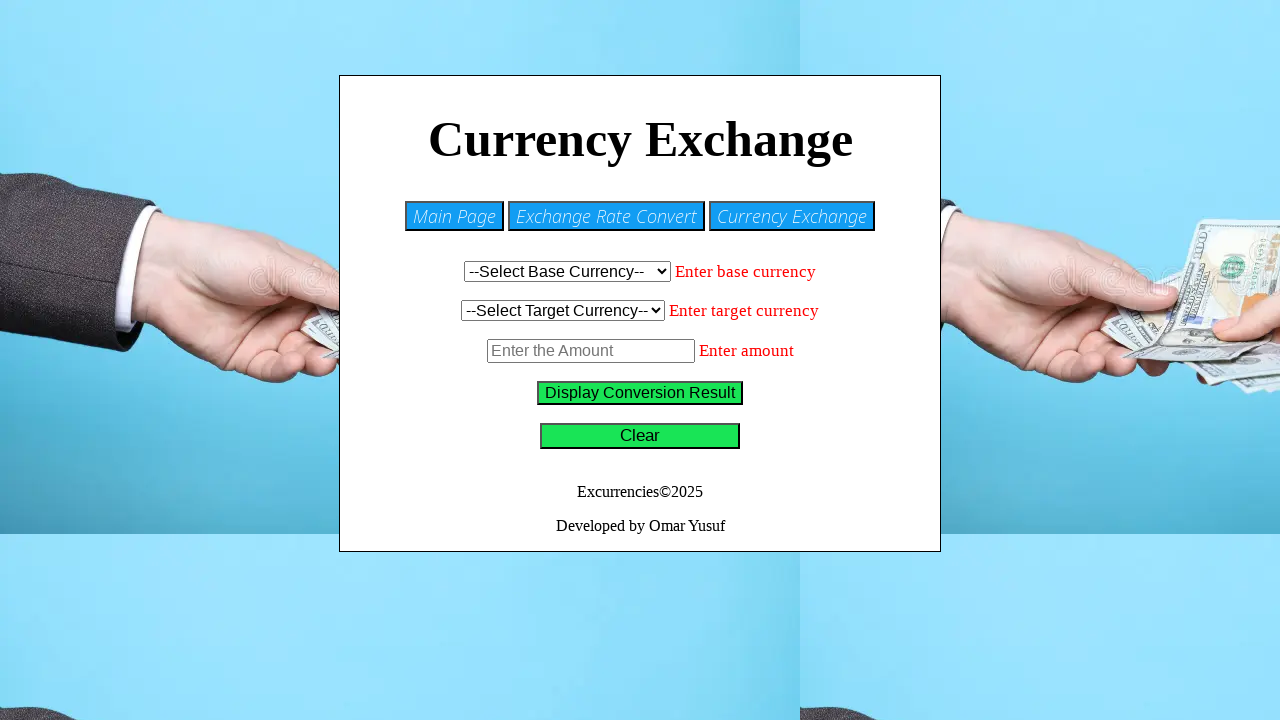

Verified base currency error message text is 'Enter base currency'
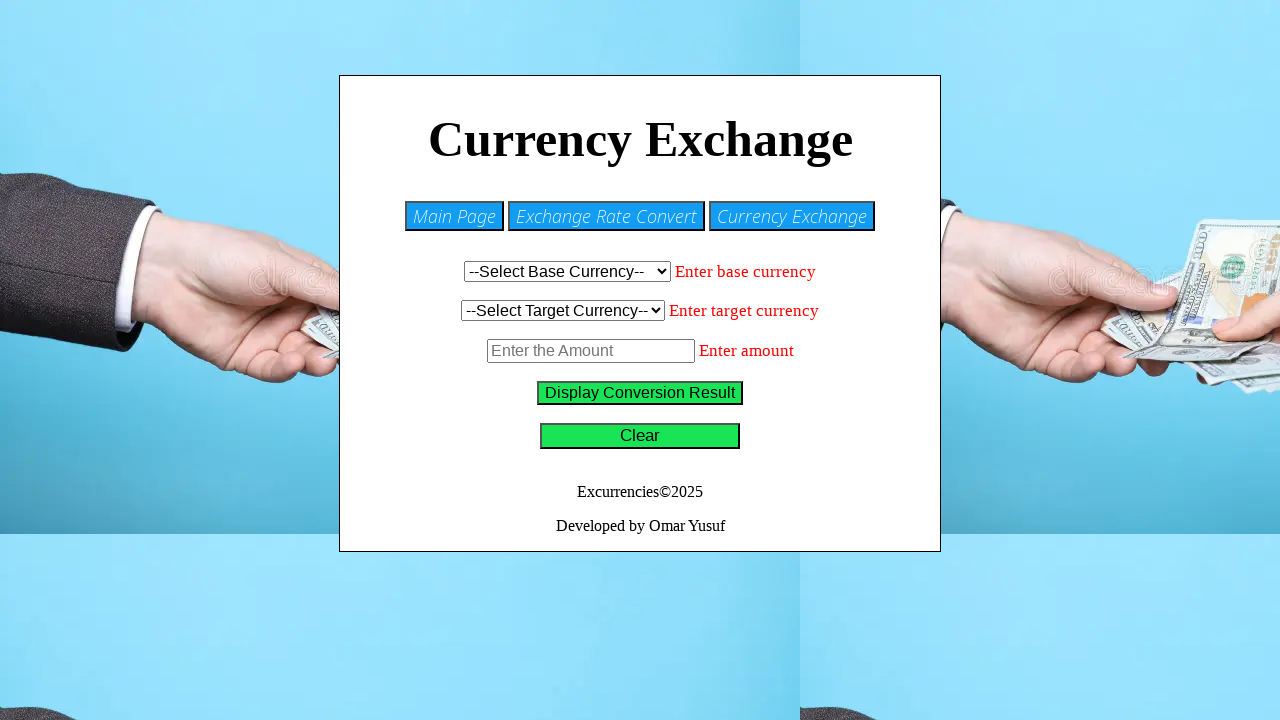

Verified target currency error message text is 'Enter target currency'
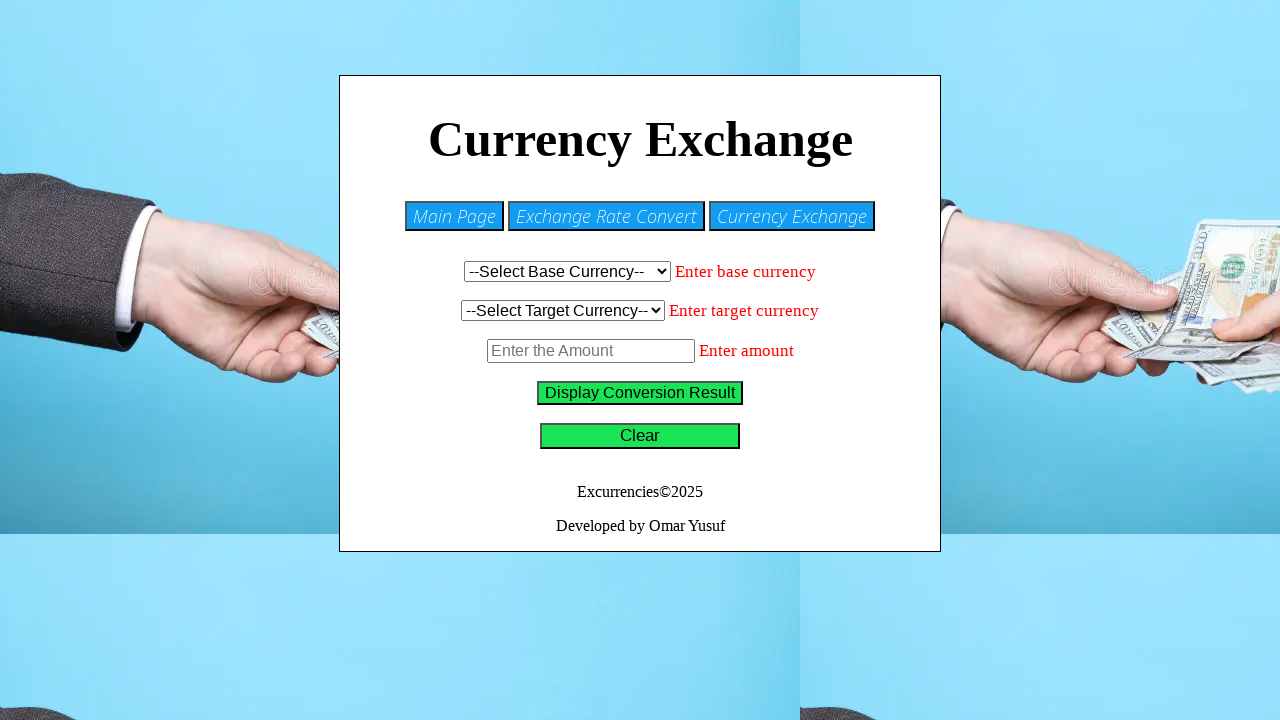

Verified amount error message text is 'Enter amount'
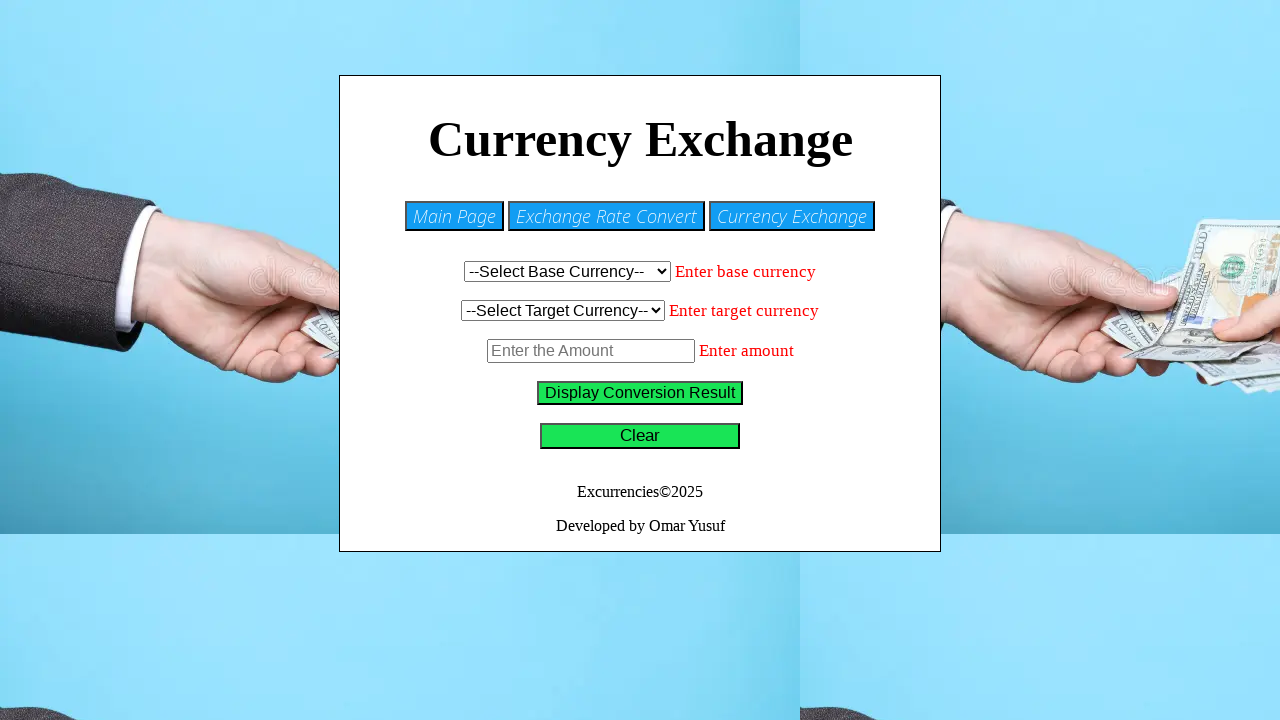

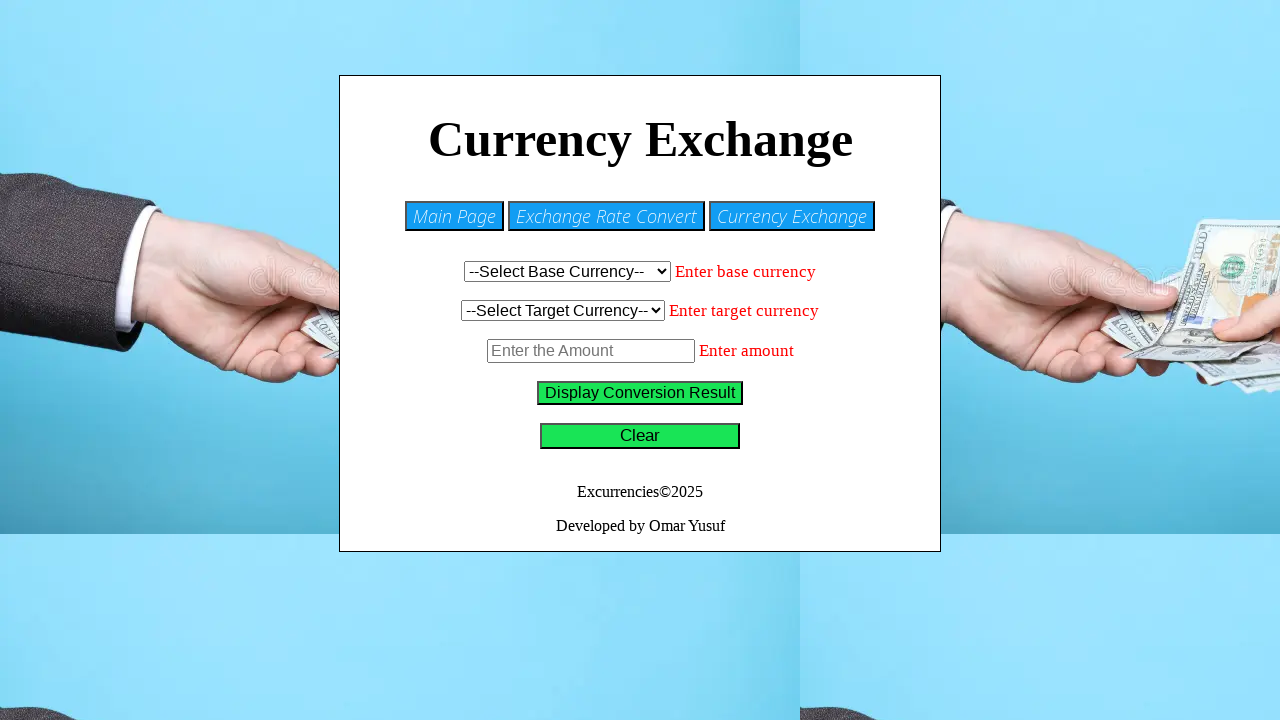